Tests handling JavaScript confirmation alerts by clicking a button to trigger a confirmation dialog, accepting it, and verifying the result message displayed on the page.

Starting URL: http://the-internet.herokuapp.com/javascript_alerts

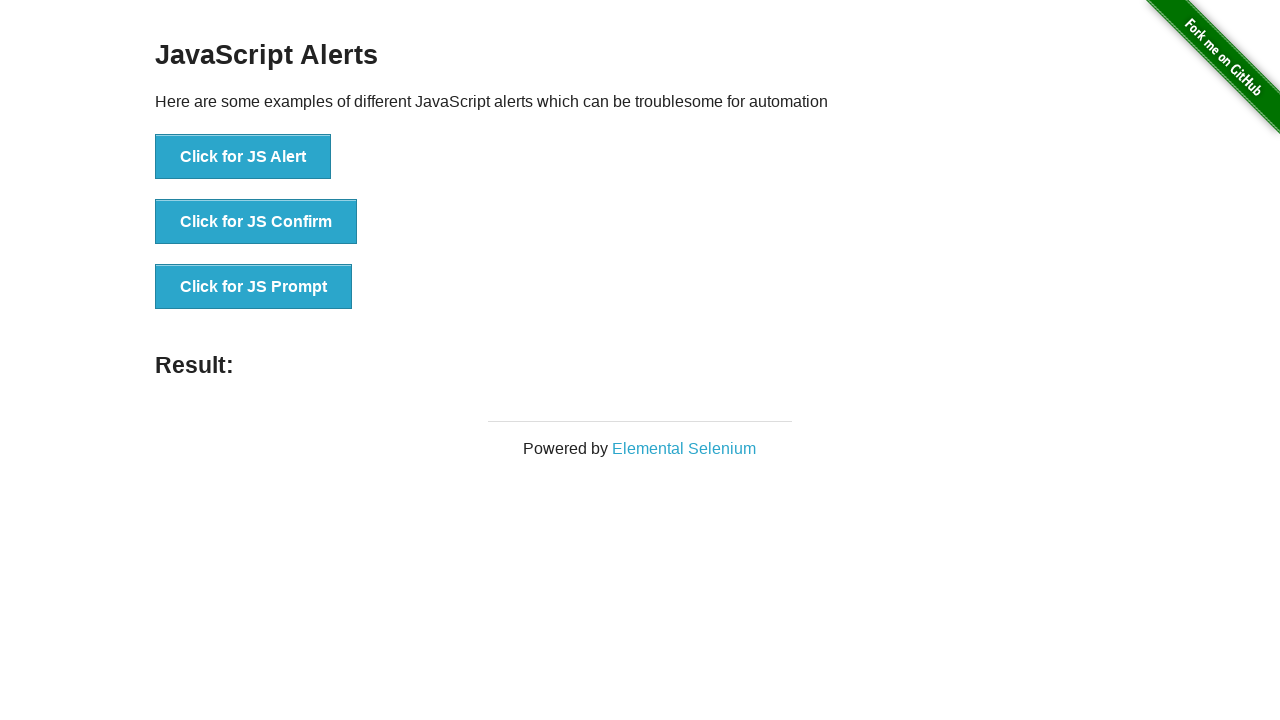

Clicked the second button to trigger JavaScript confirmation alert at (256, 222) on ul > li:nth-child(2) > button
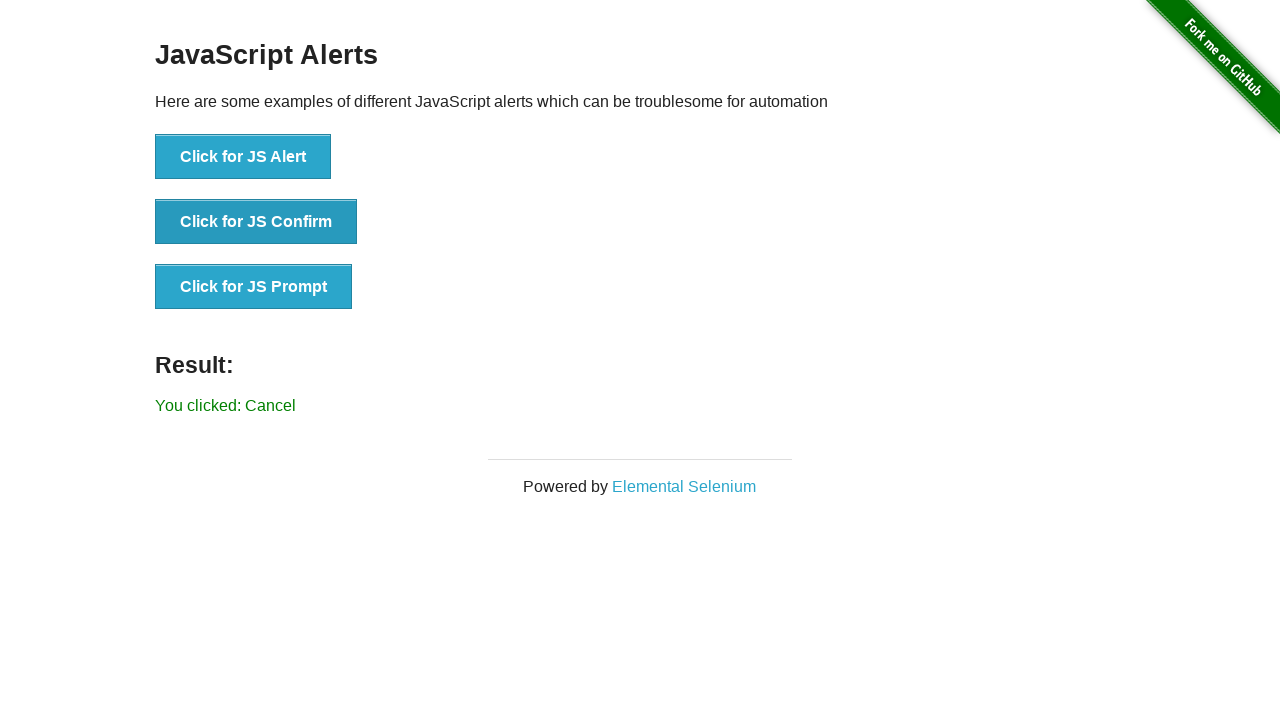

Set up dialog handler to accept confirmation dialogs
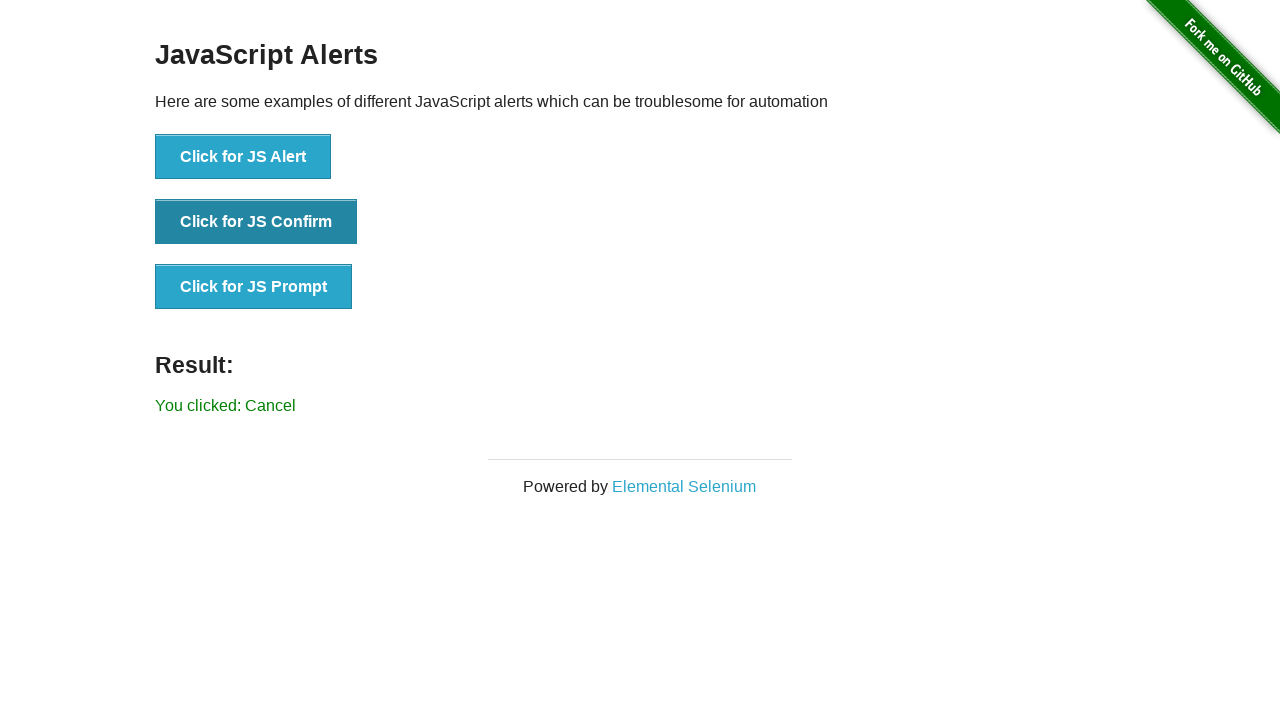

Waited 500ms for dialog to be processed
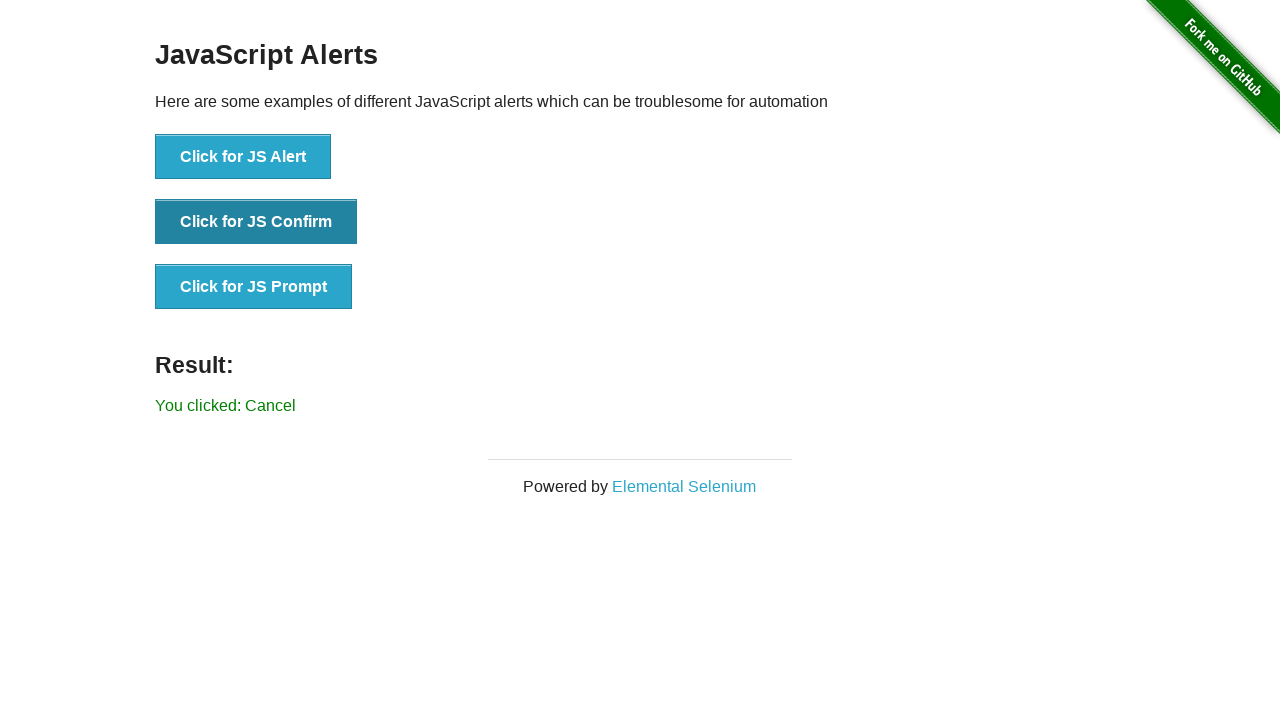

Clicked the second button again to trigger confirmation dialog with handler ready at (256, 222) on ul > li:nth-child(2) > button
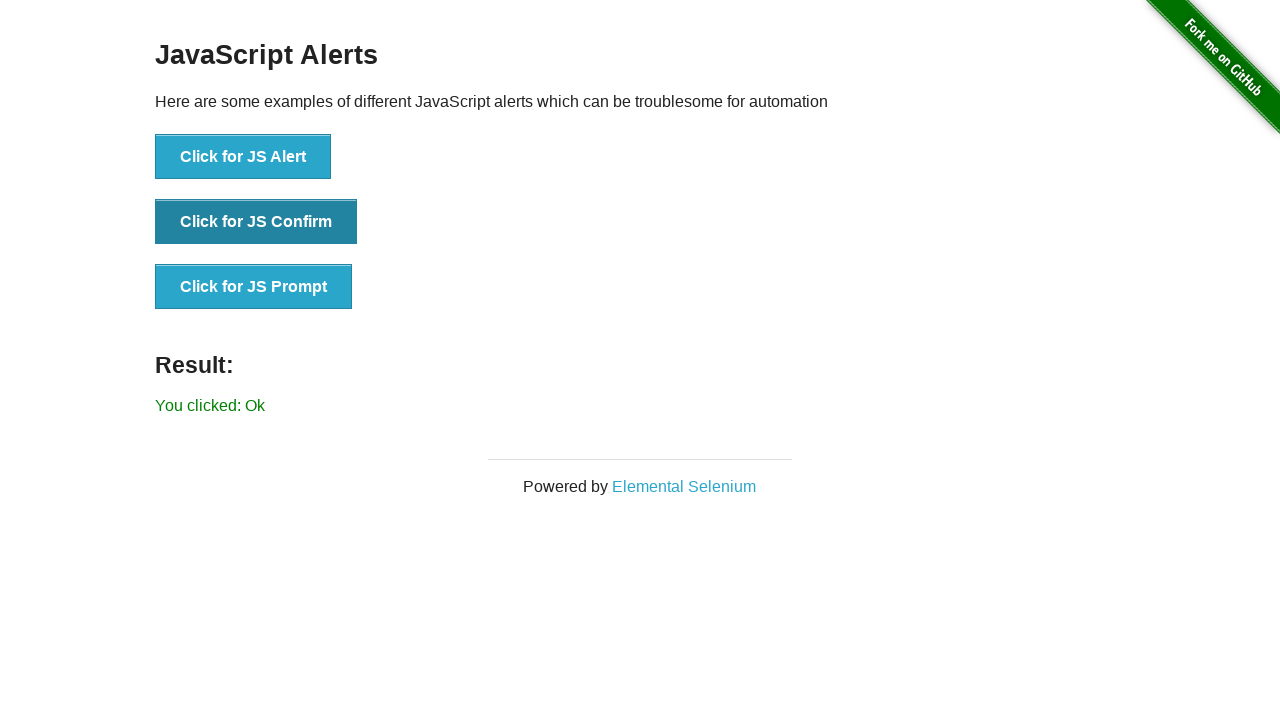

Waited for result message element to appear
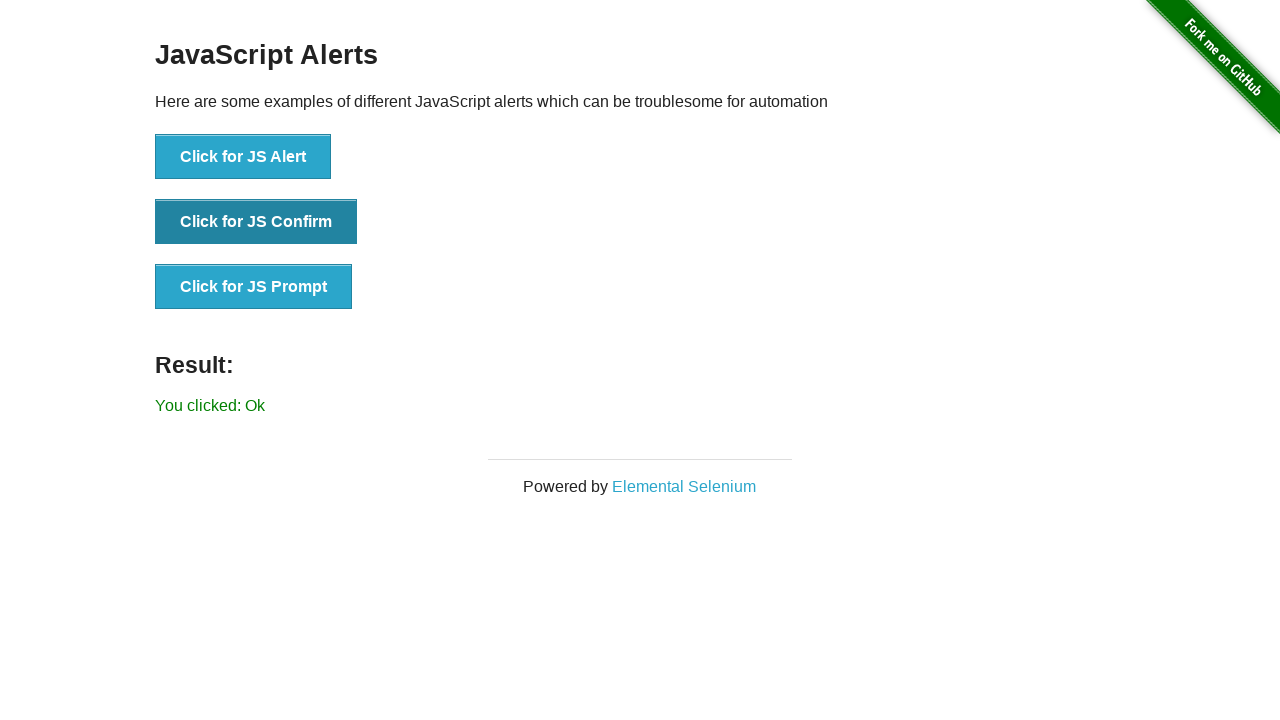

Retrieved result message text content
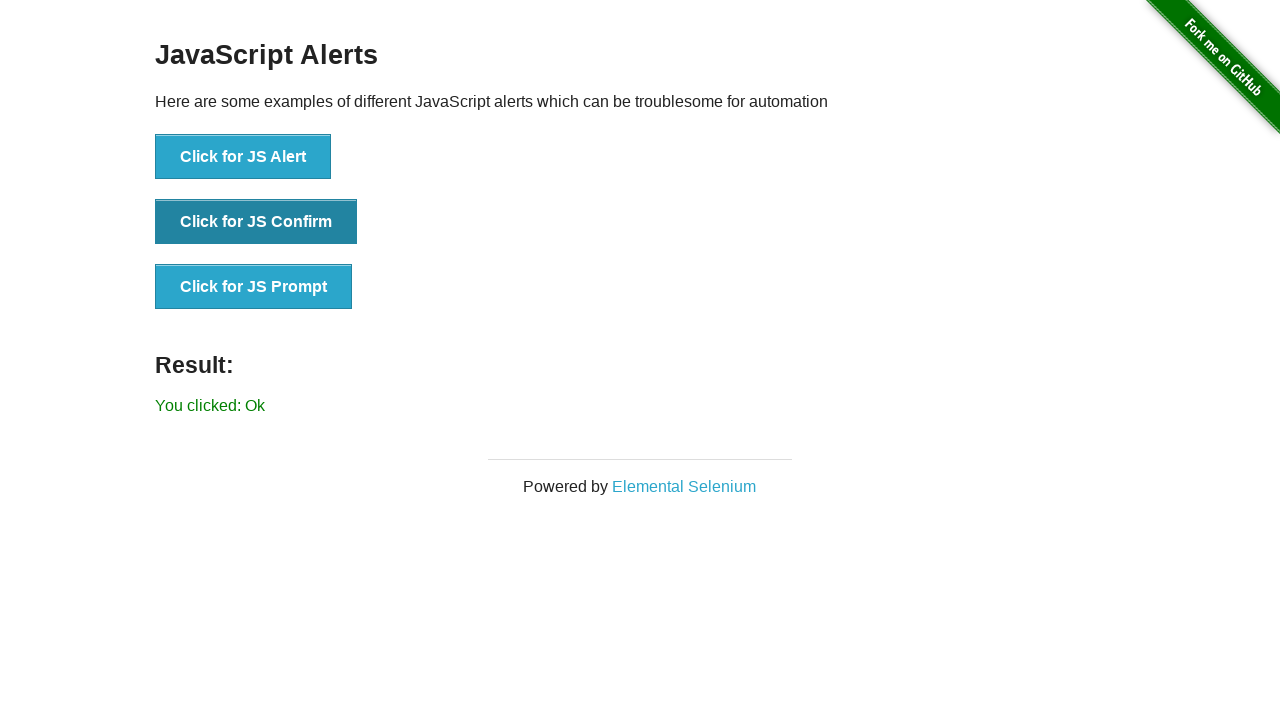

Verified result message is 'You clicked: Ok'
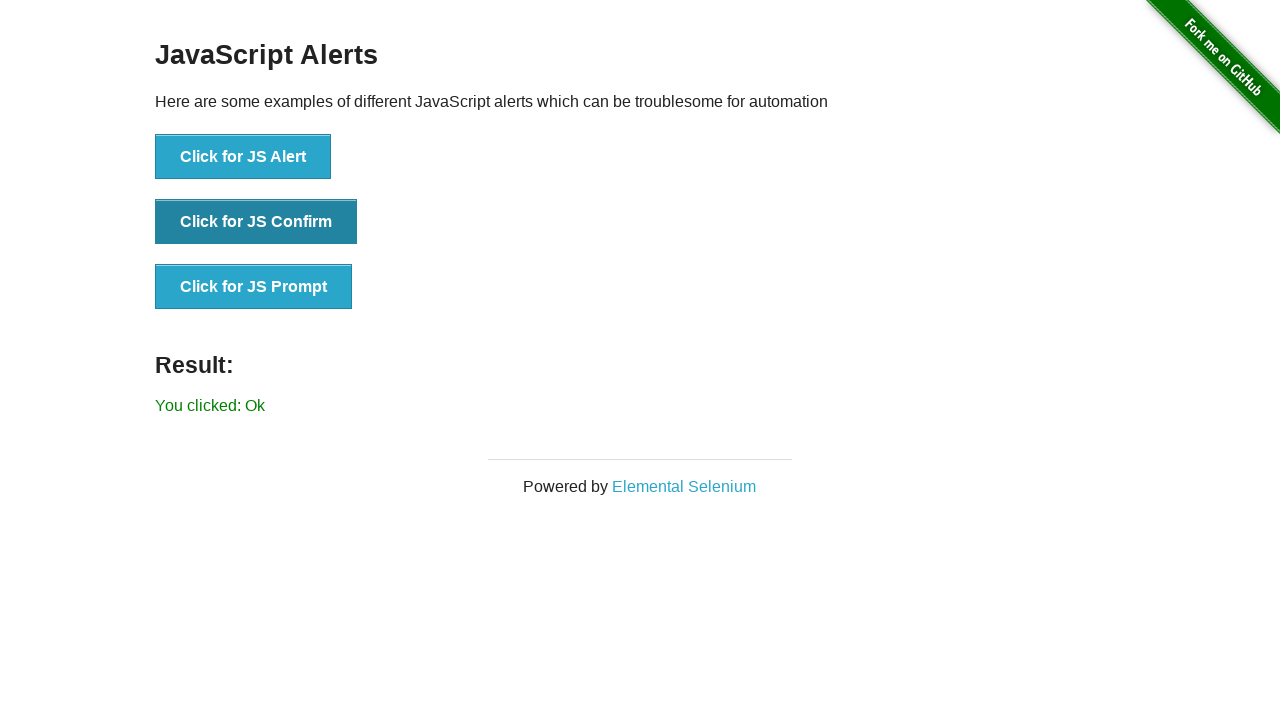

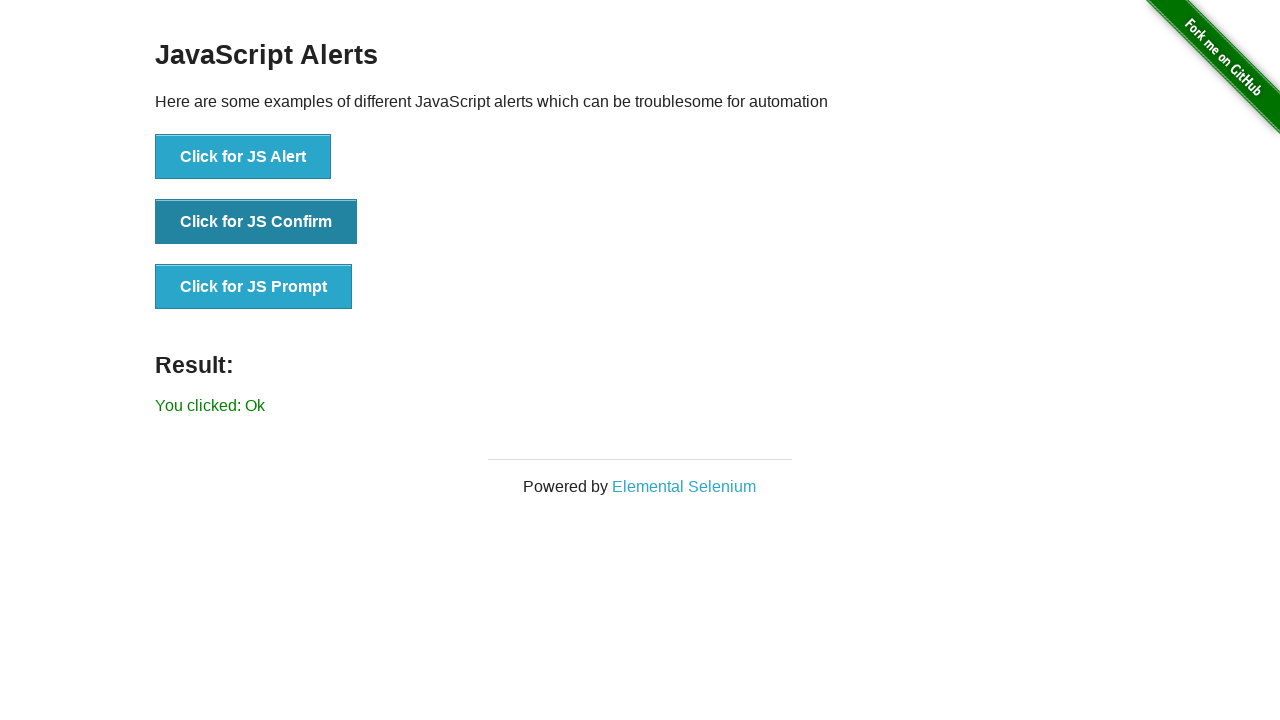